Tests scroll into view functionality by scrolling to the footer of the page

Starting URL: http://omayo.blogspot.com/

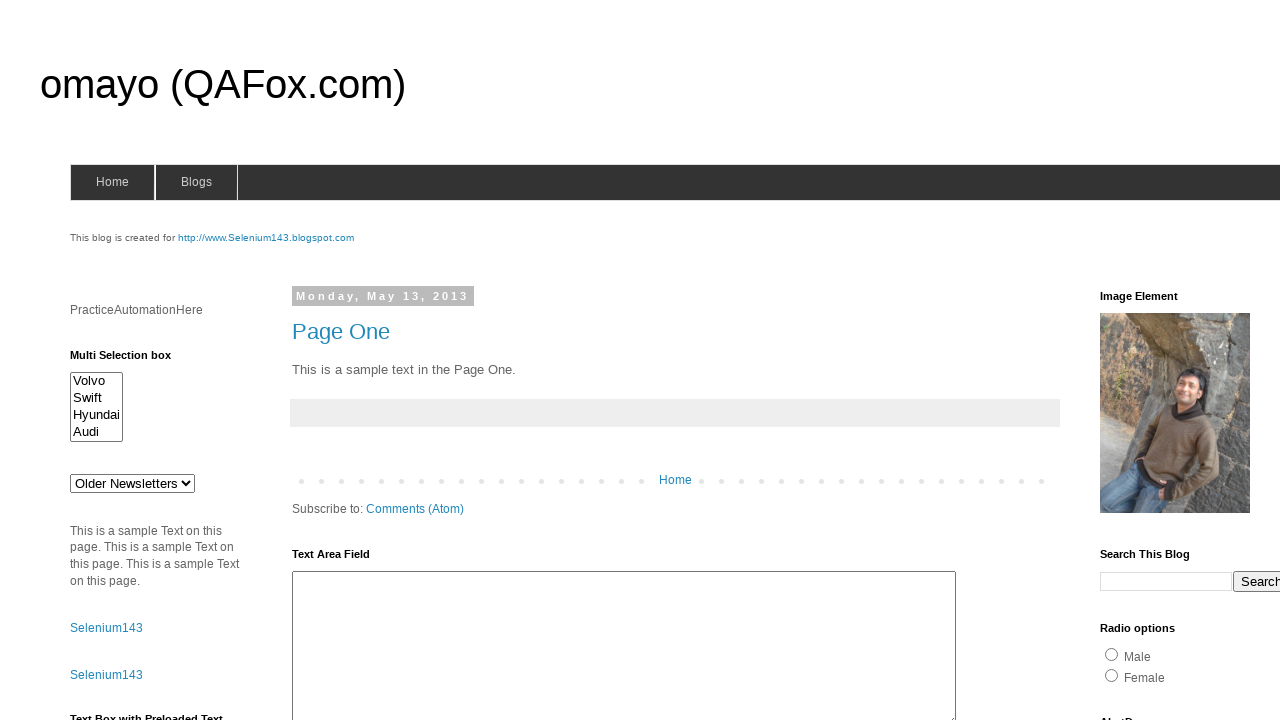

Located footer element with class 'footer-cap-top'
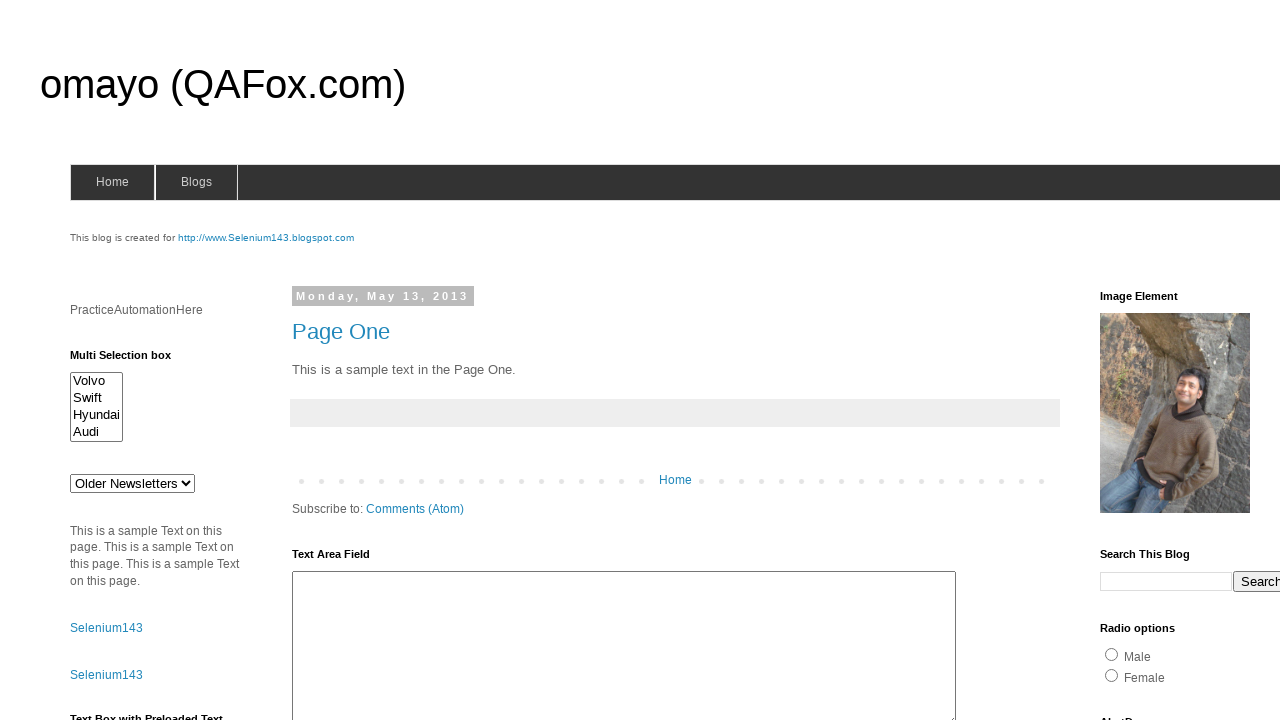

Scrolled footer element into view
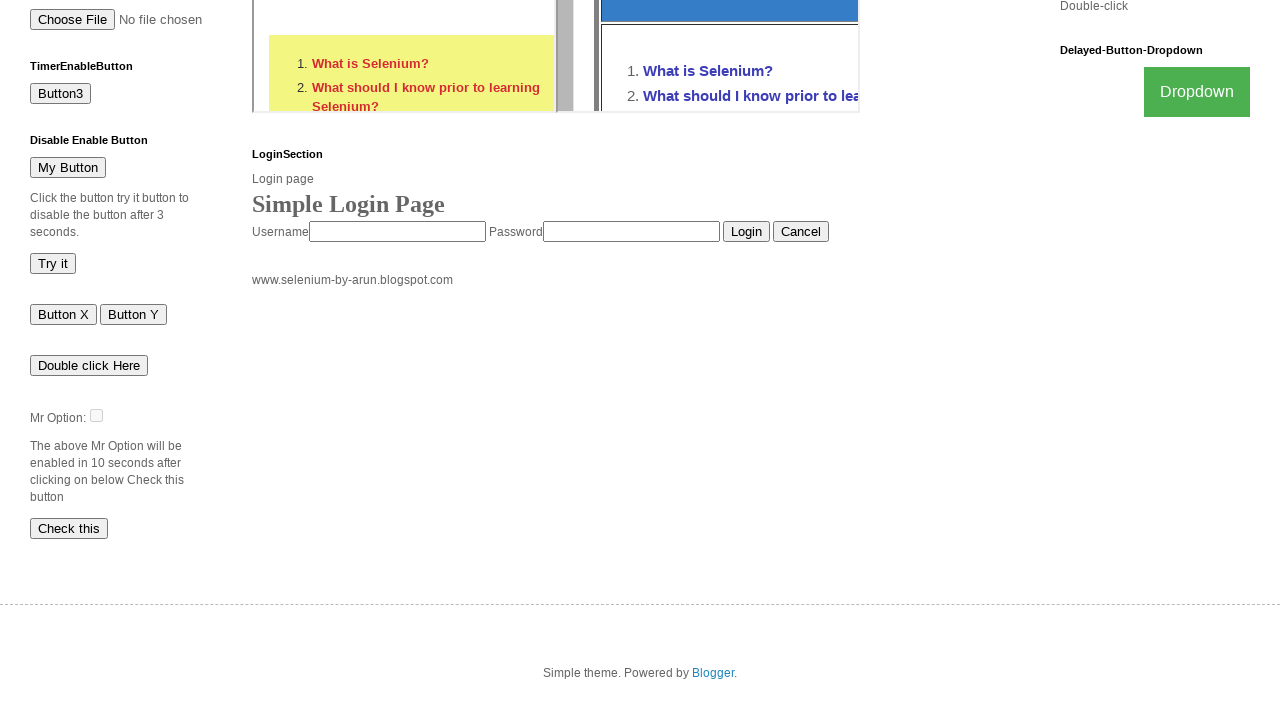

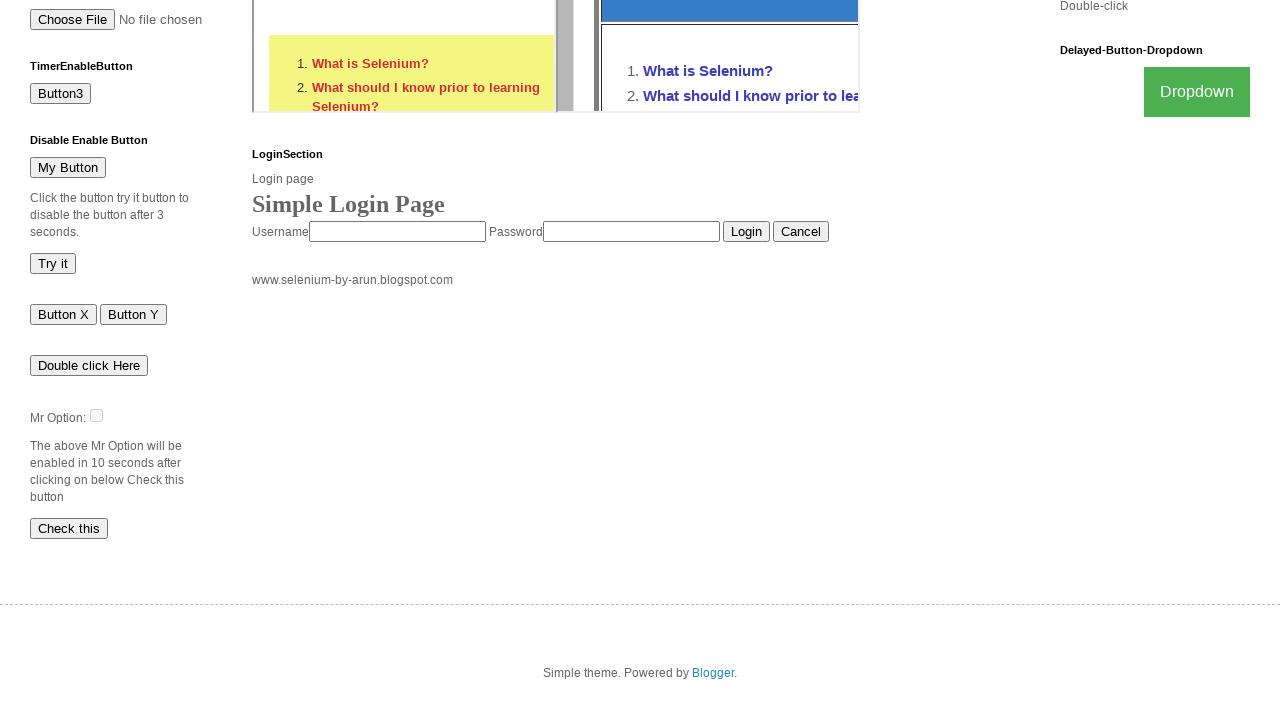